Tests filling the complete feedback form, submitting it, clicking No button to go back, and verifying all previously entered data is preserved in the form fields

Starting URL: https://kristinek.github.io/site/tasks/provide_feedback

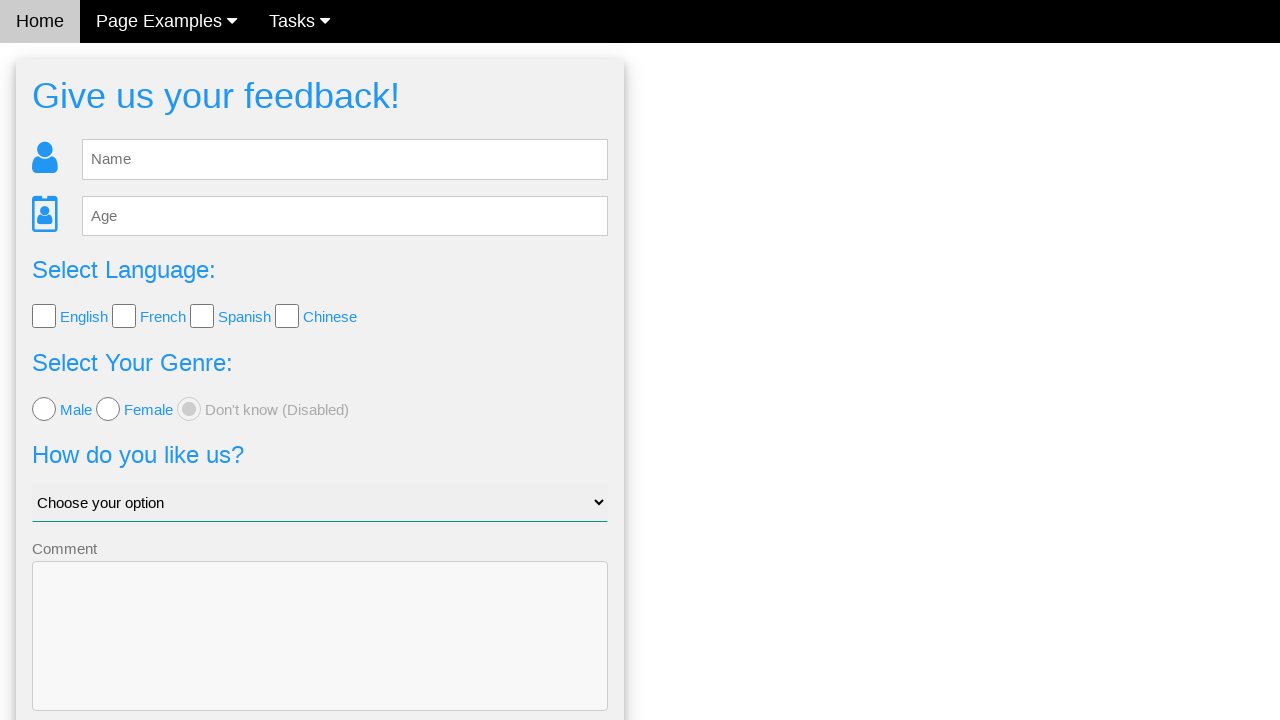

Filled name field with 'Michael' on #fb_name
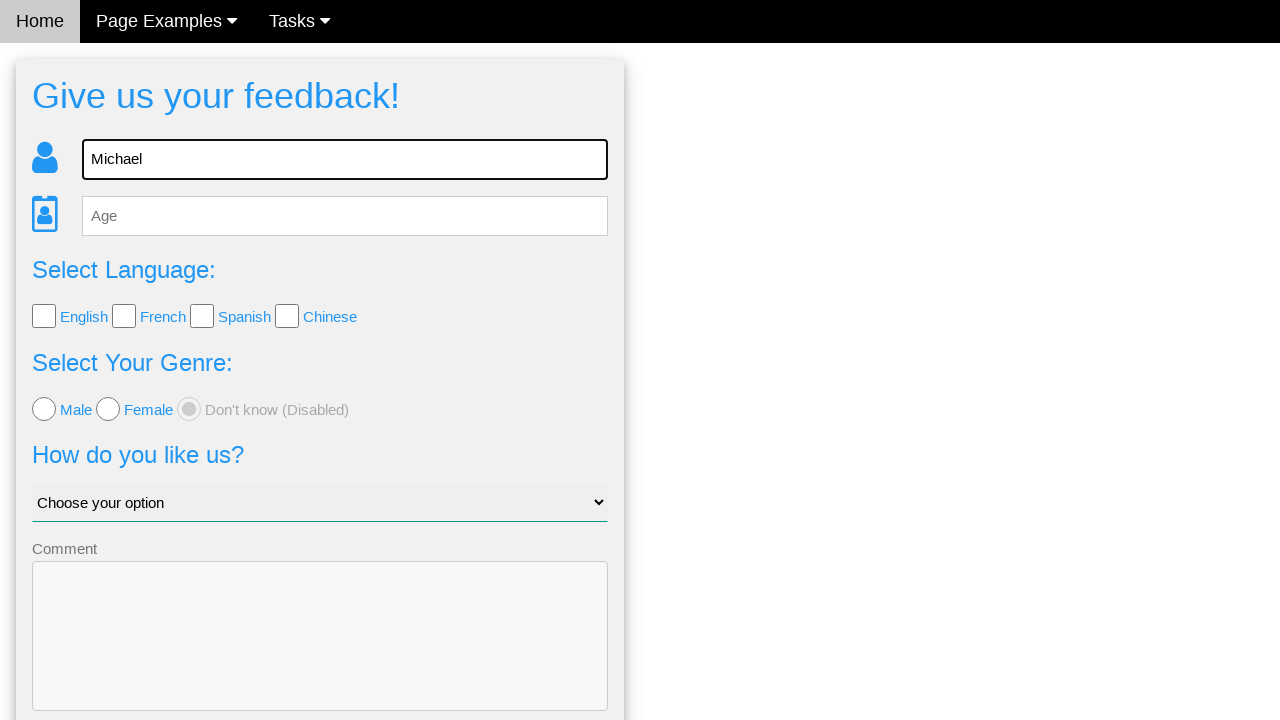

Filled age field with '35' on #fb_age
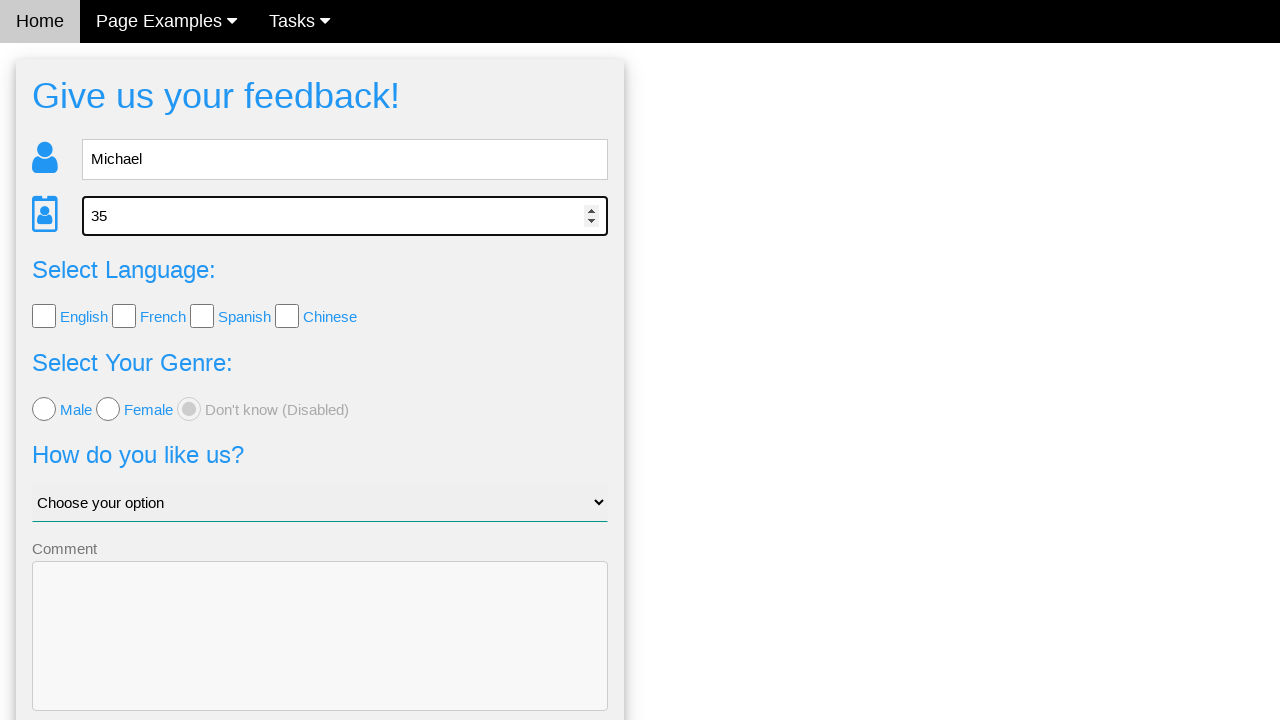

Selected English language checkbox at (44, 316) on #lang_check input >> nth=0
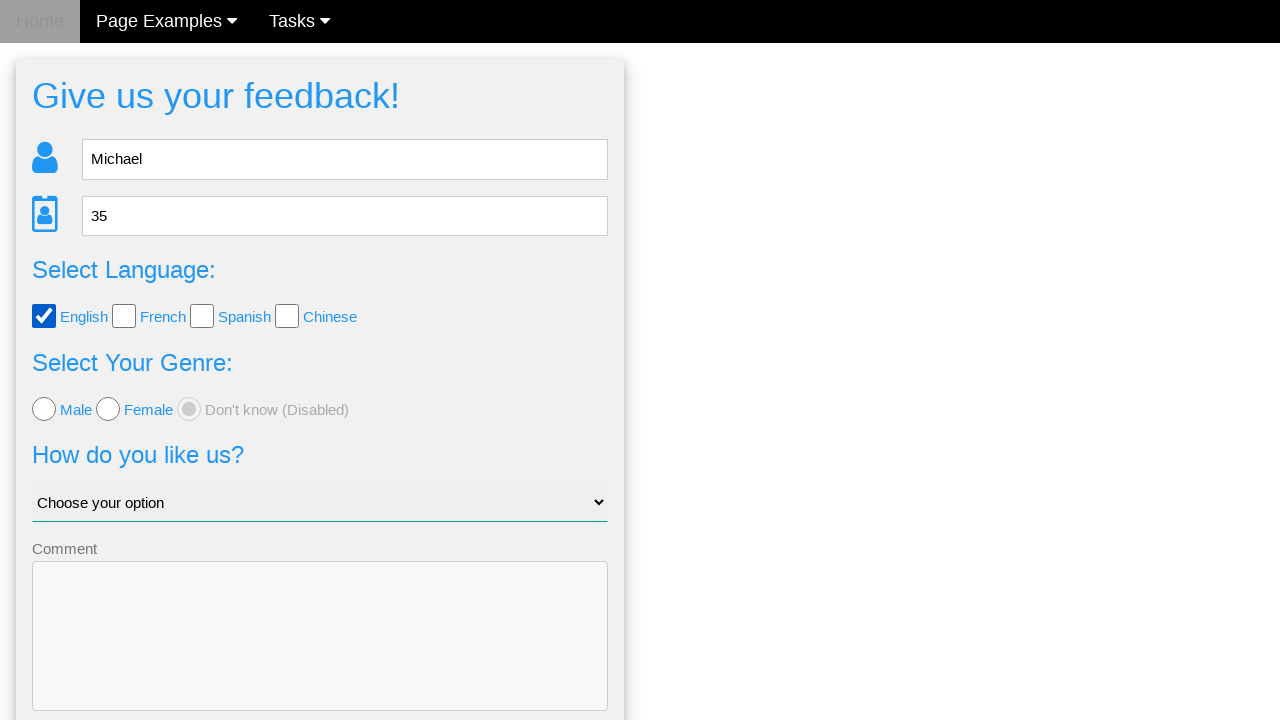

Selected Male radio button at (44, 409) on xpath=//div[4]//input[1]
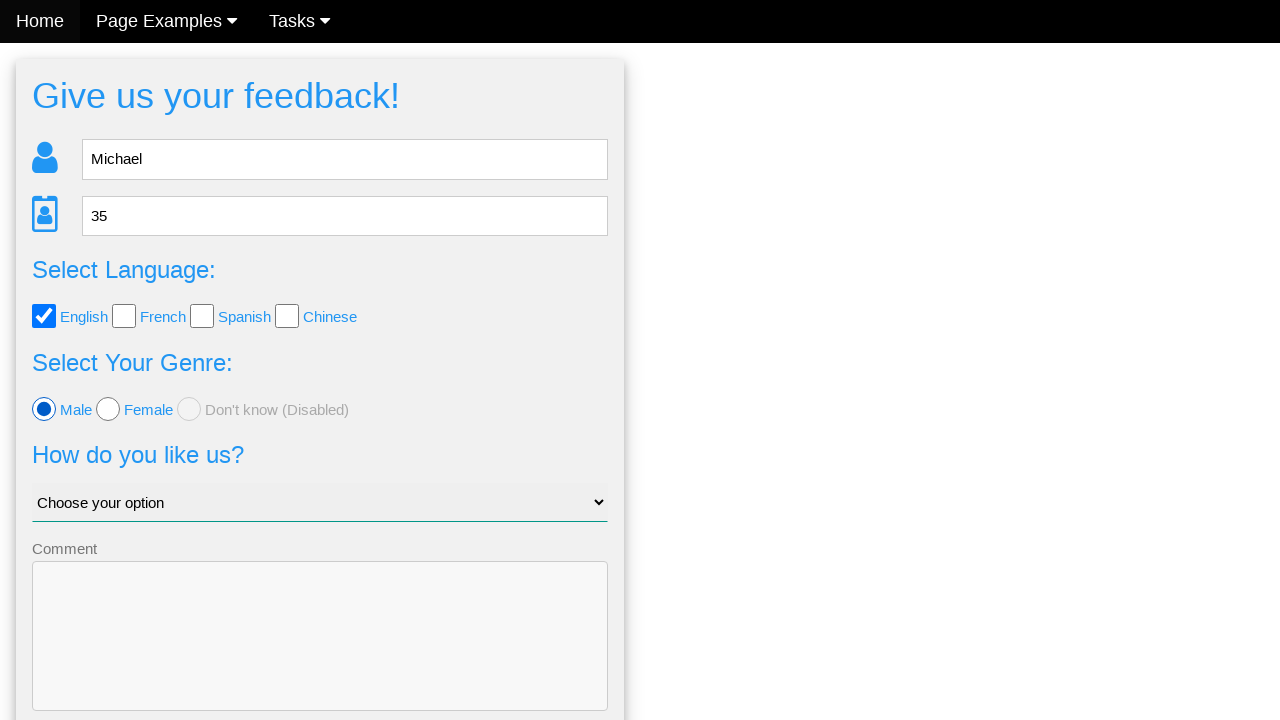

Filled comment field with 'Need to make some changes' on textarea[name='comment']
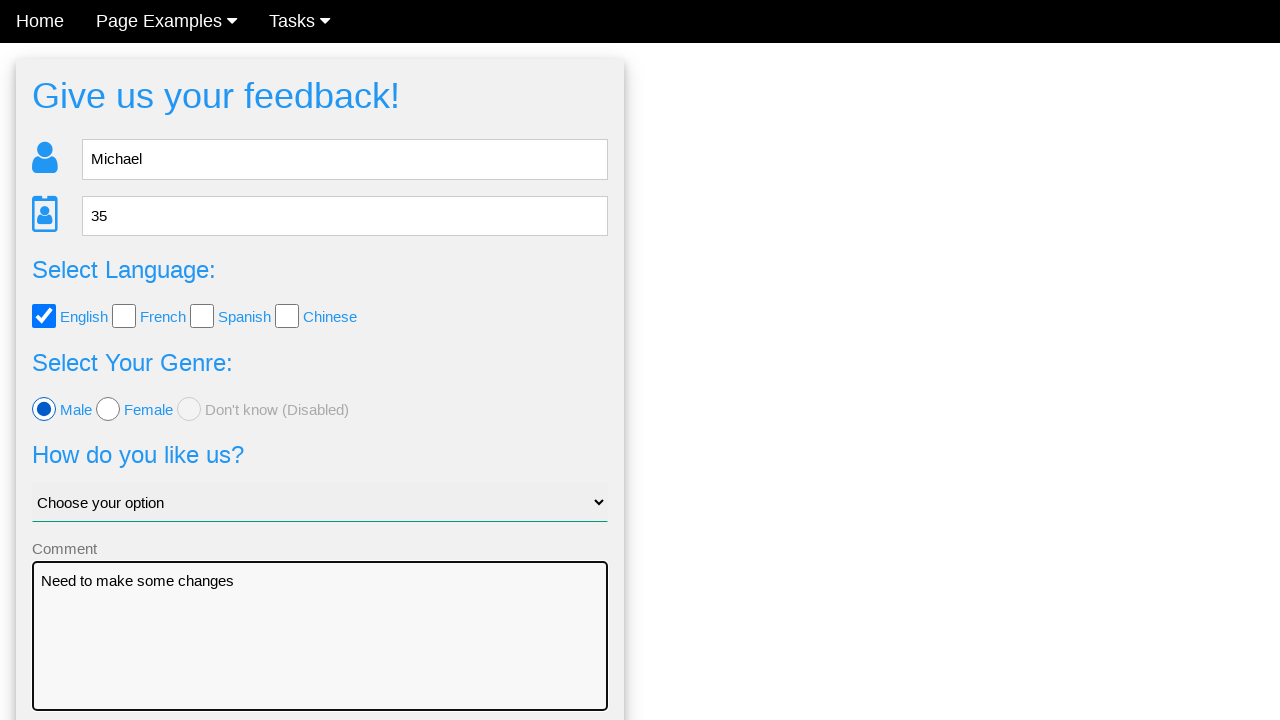

Selected 'Why me?' from dropdown on #like_us
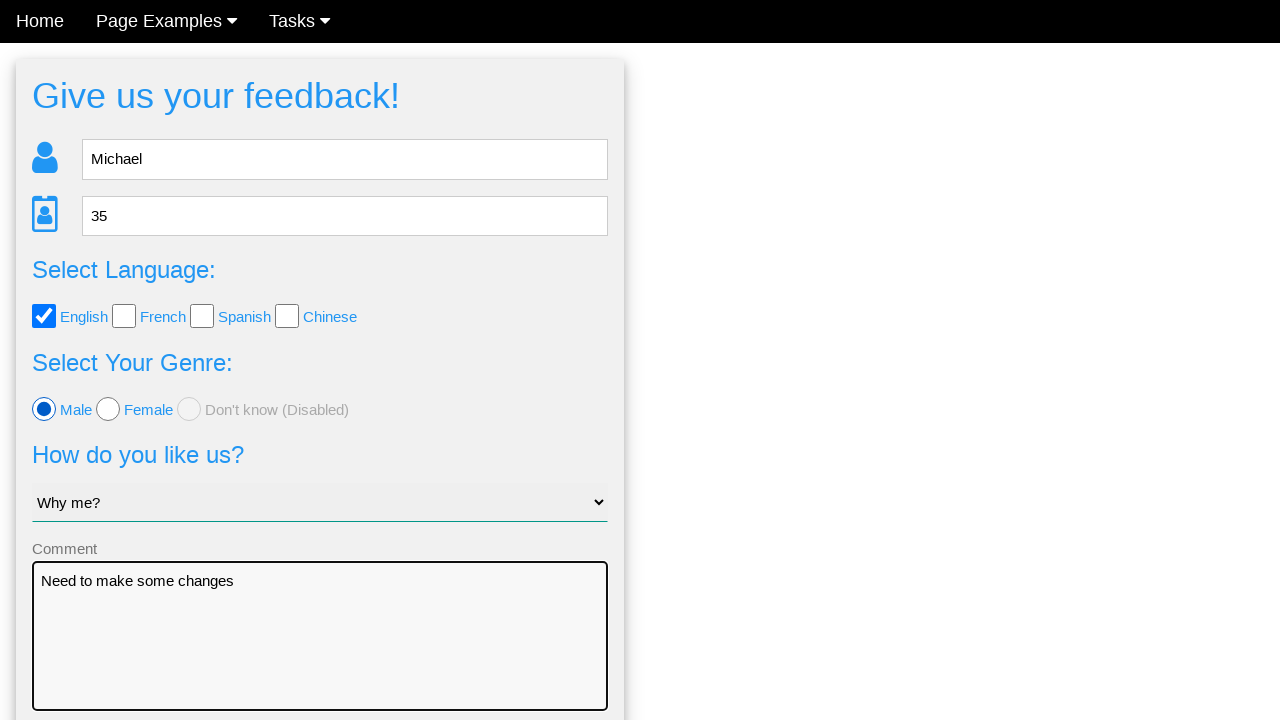

Clicked submit button to submit feedback form at (320, 656) on #fb_form form button
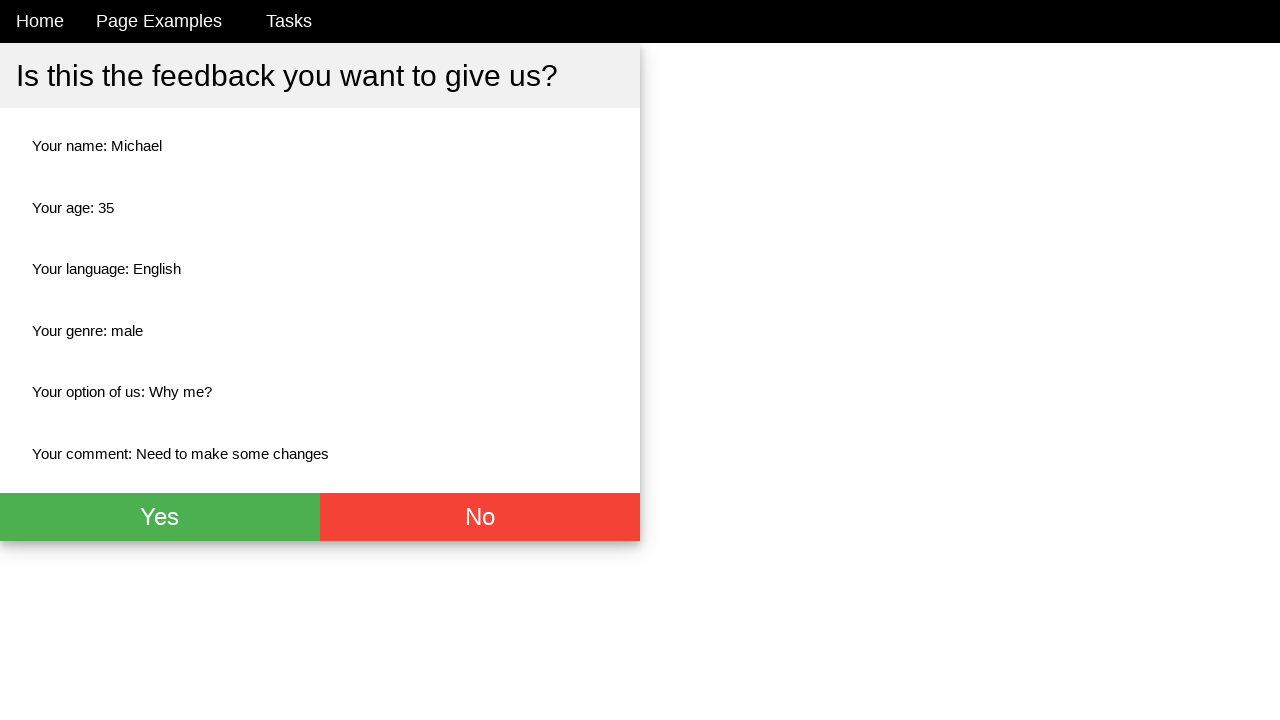

Confirmation page displayed after form submission
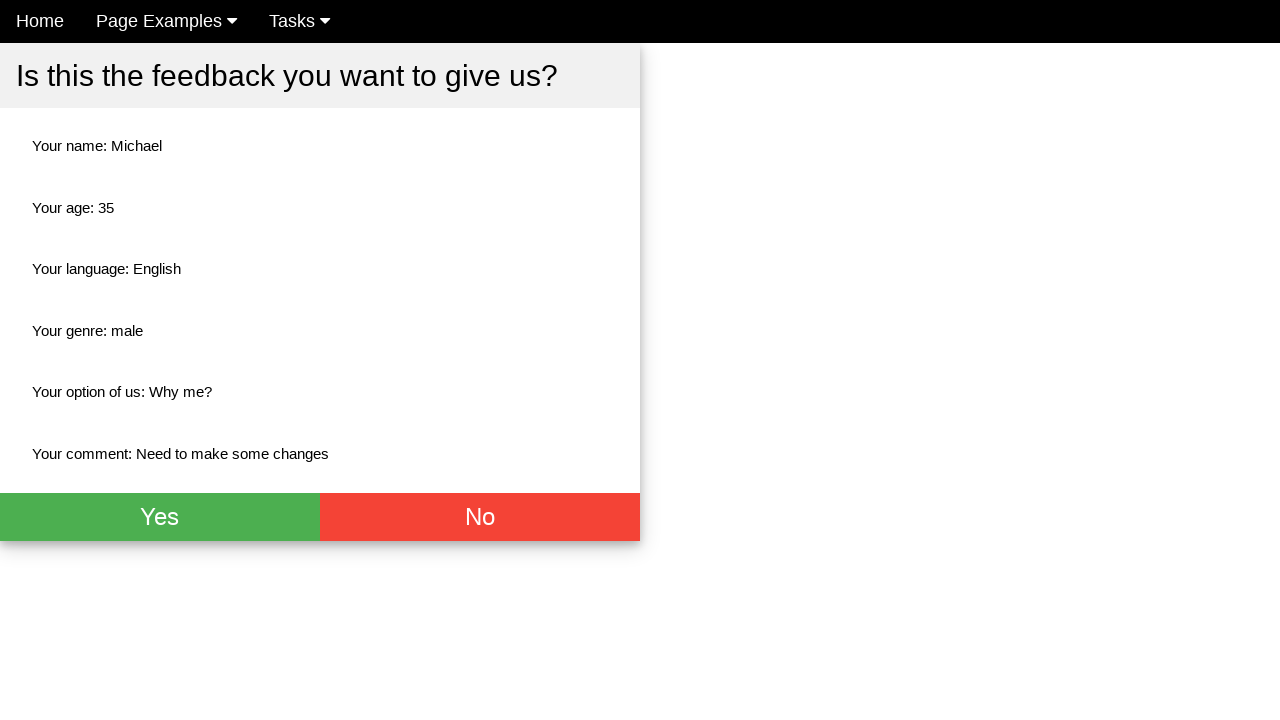

Clicked No button to return to feedback form at (480, 517) on #fb_thx button >> nth=1
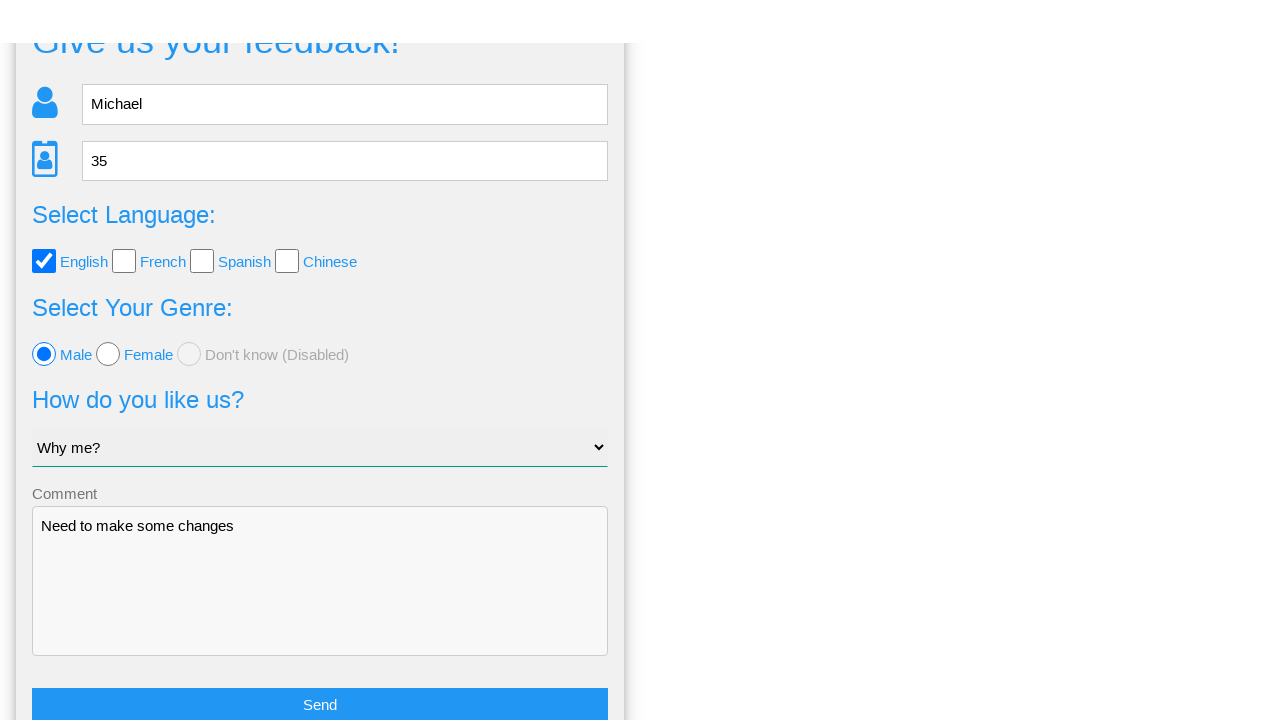

Feedback form is visible again after clicking No
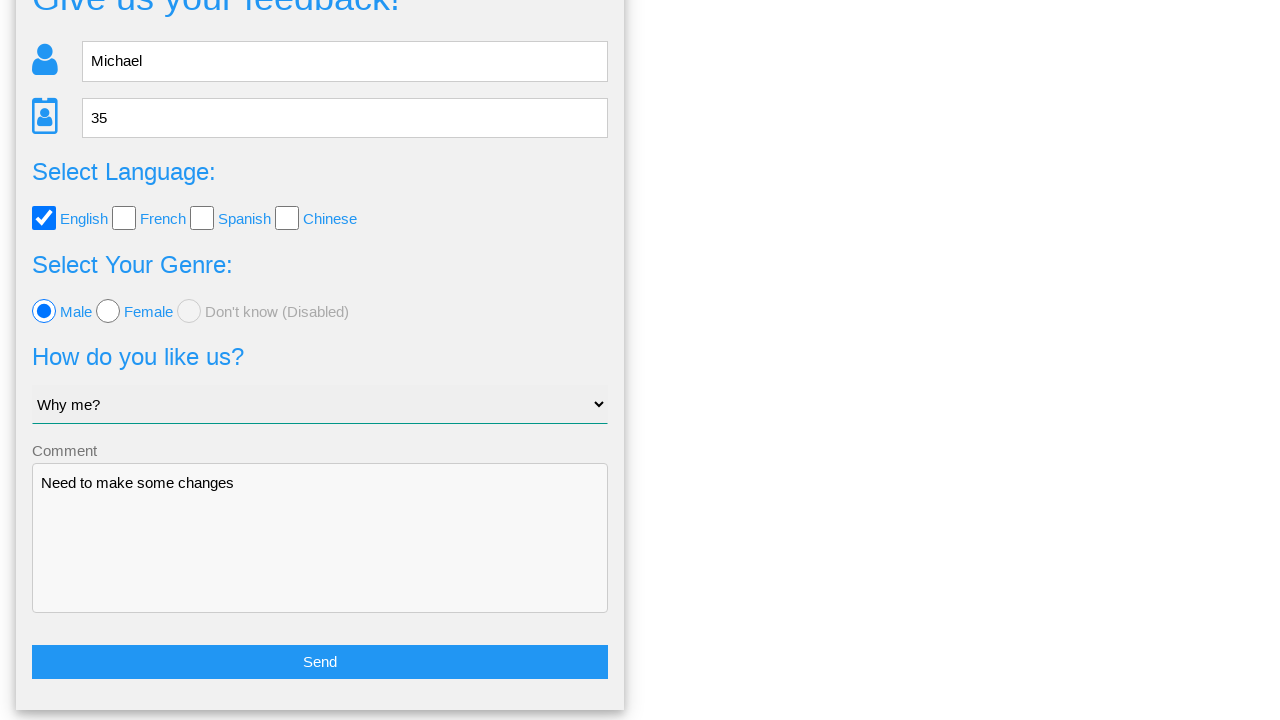

Name field is present, verifying data preservation
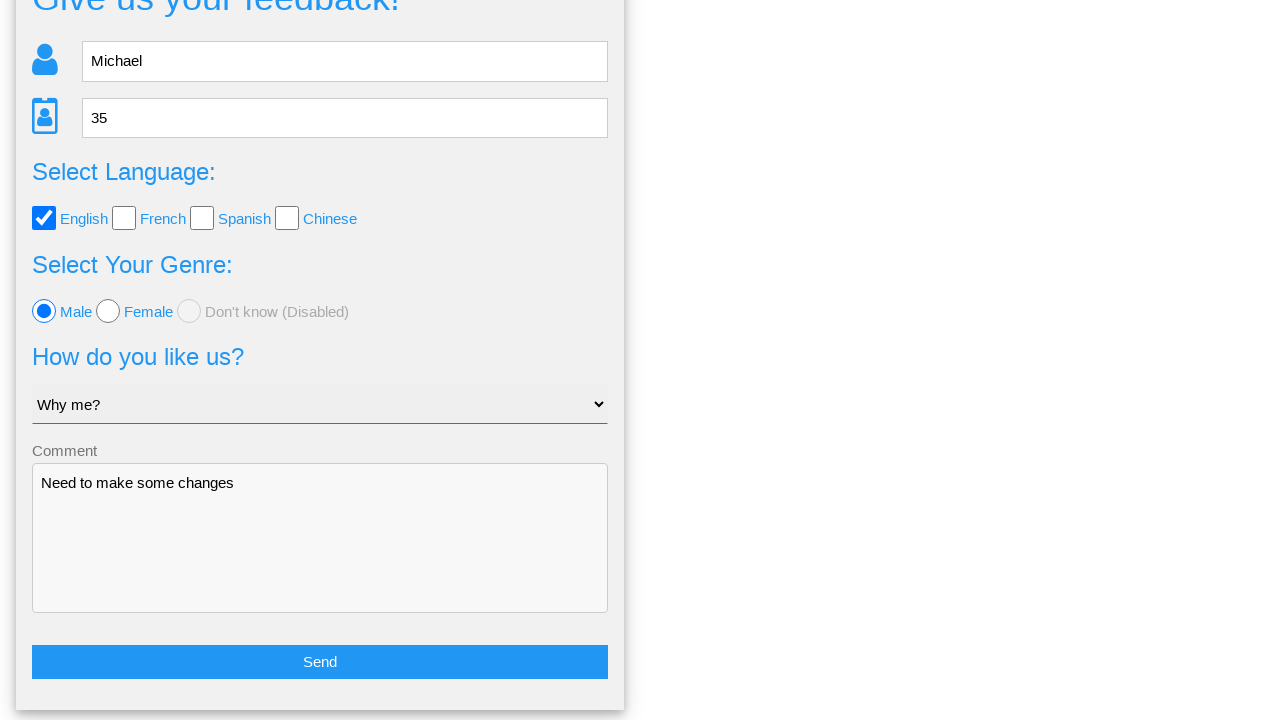

Age field is present, verifying data preservation
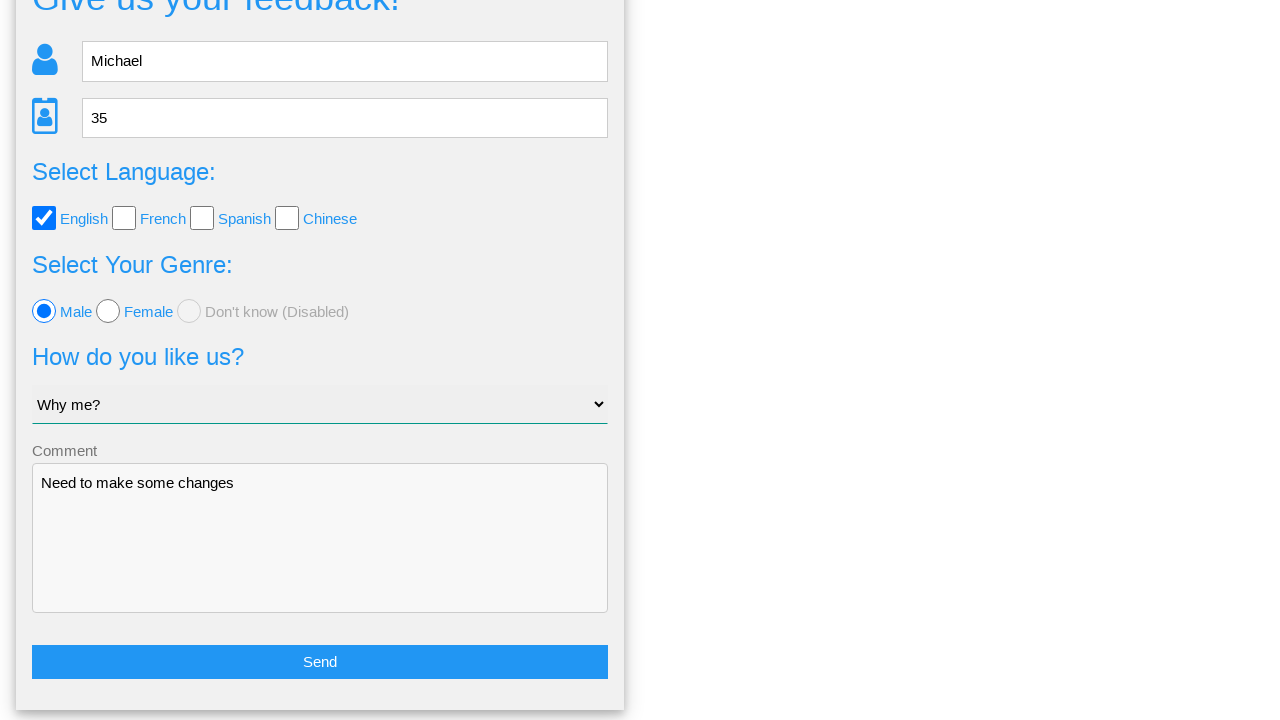

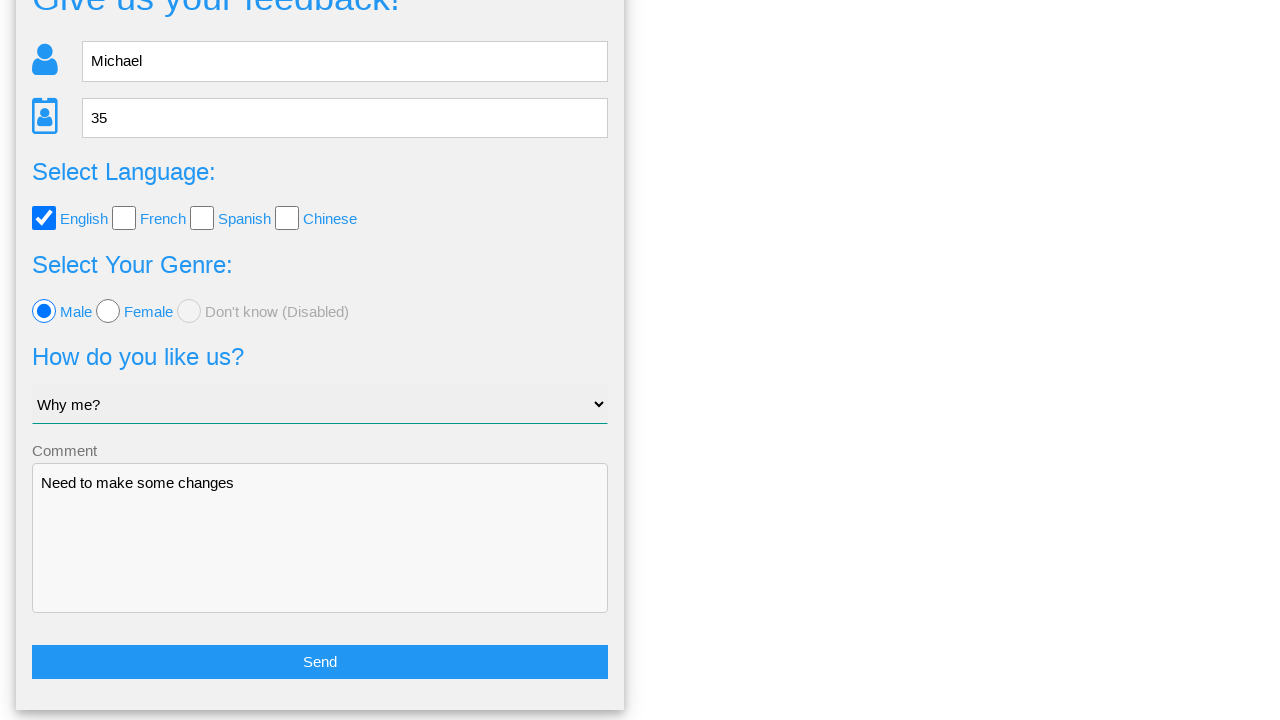